Tests radio button interactions on W3Schools demo page by checking various radio button options within an iframe using different locator strategies (id, nth, and text), then submits the form.

Starting URL: https://www.w3schools.com/tags/tryit.asp?filename=tryhtml5_input_type_radio

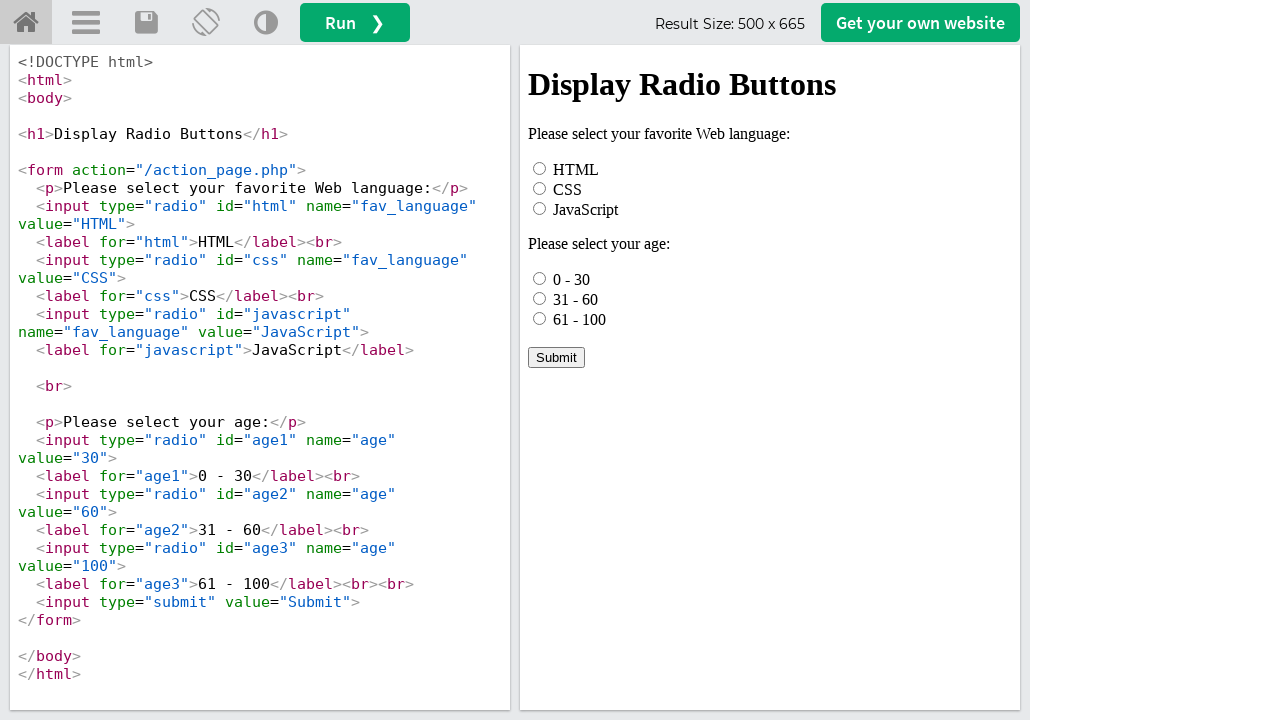

Clicked HTML radio button by id at (540, 168) on iframe[name="iframeResult"] >> internal:control=enter-frame >> #html
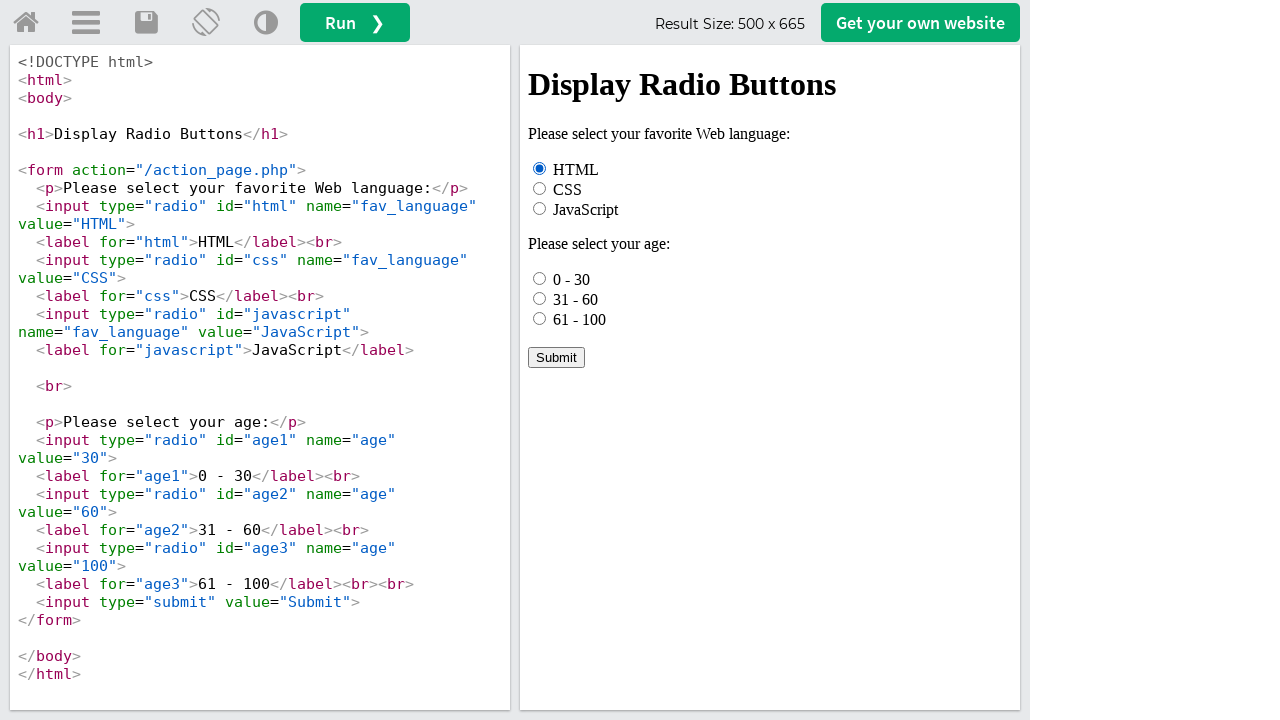

Checked first age radio button (0-30) at (540, 278) on iframe[name="iframeResult"] >> internal:control=enter-frame >> input[name="age"]
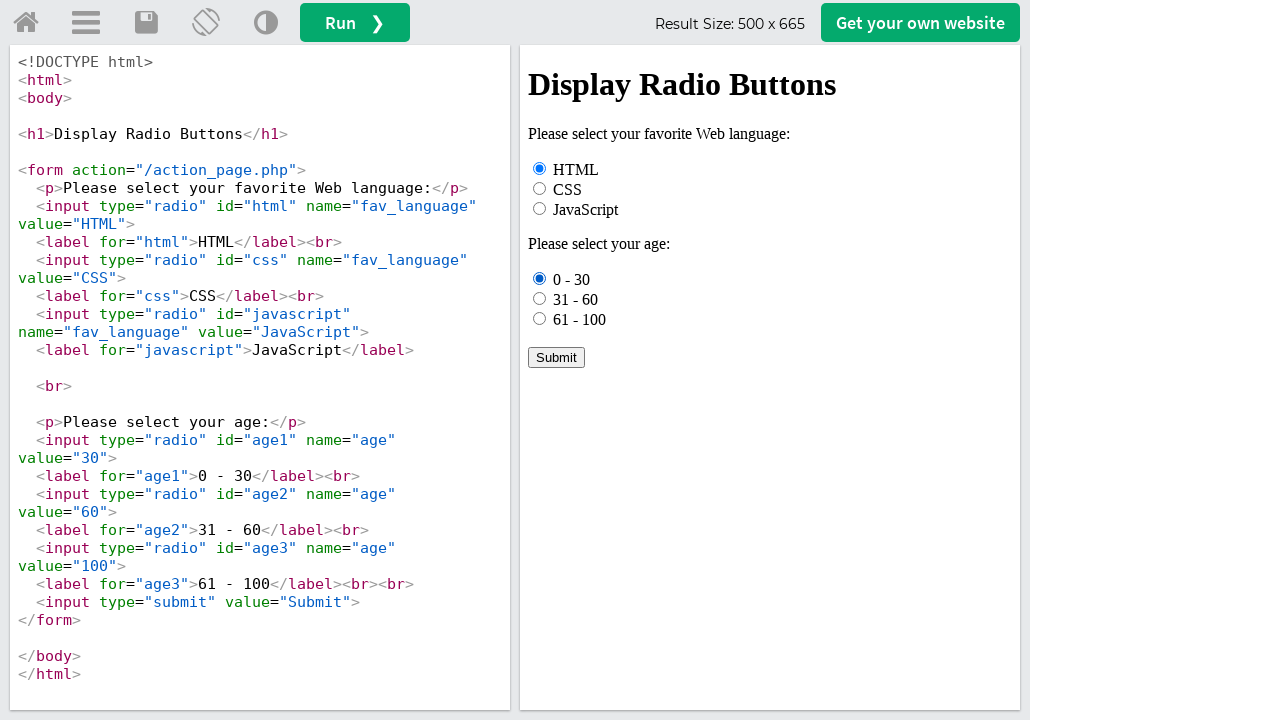

Clicked third age radio button (61-100) using nth locator at (540, 318) on iframe[name="iframeResult"] >> internal:control=enter-frame >> input[name="age"]
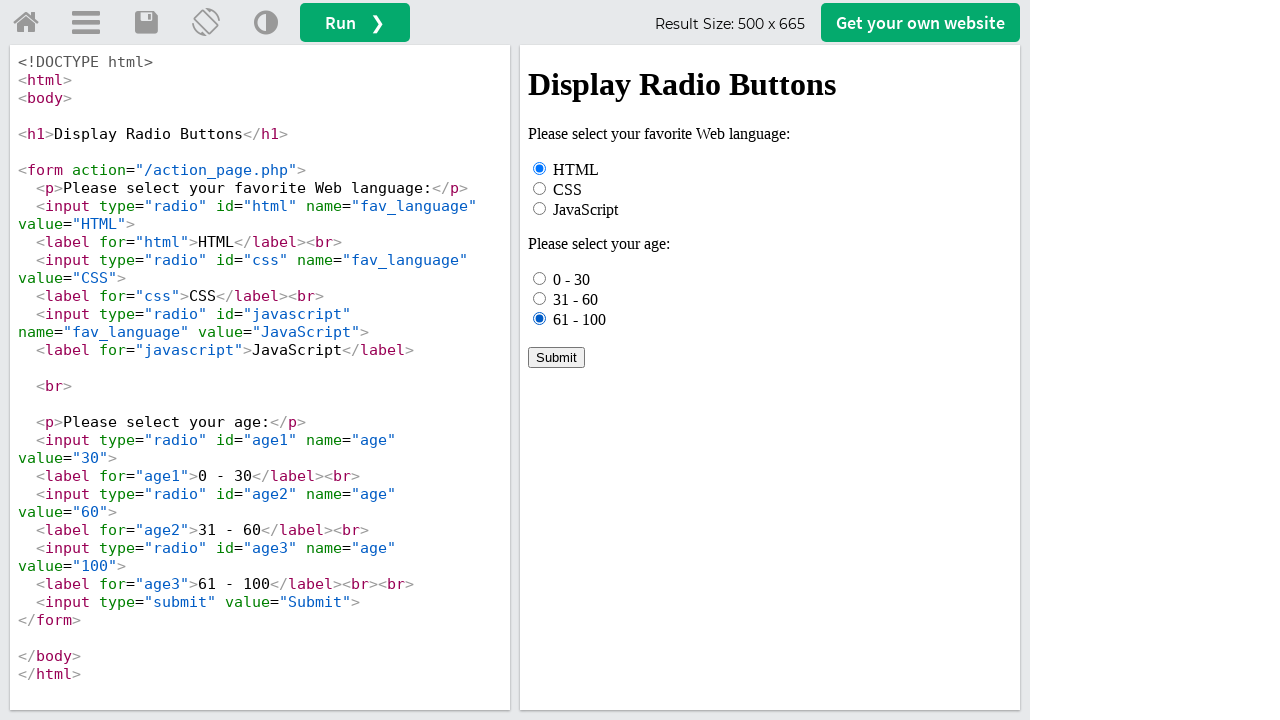

Clicked '31 - 60' radio button by text at (576, 299) on iframe[name="iframeResult"] >> internal:control=enter-frame >> text=31 - 60
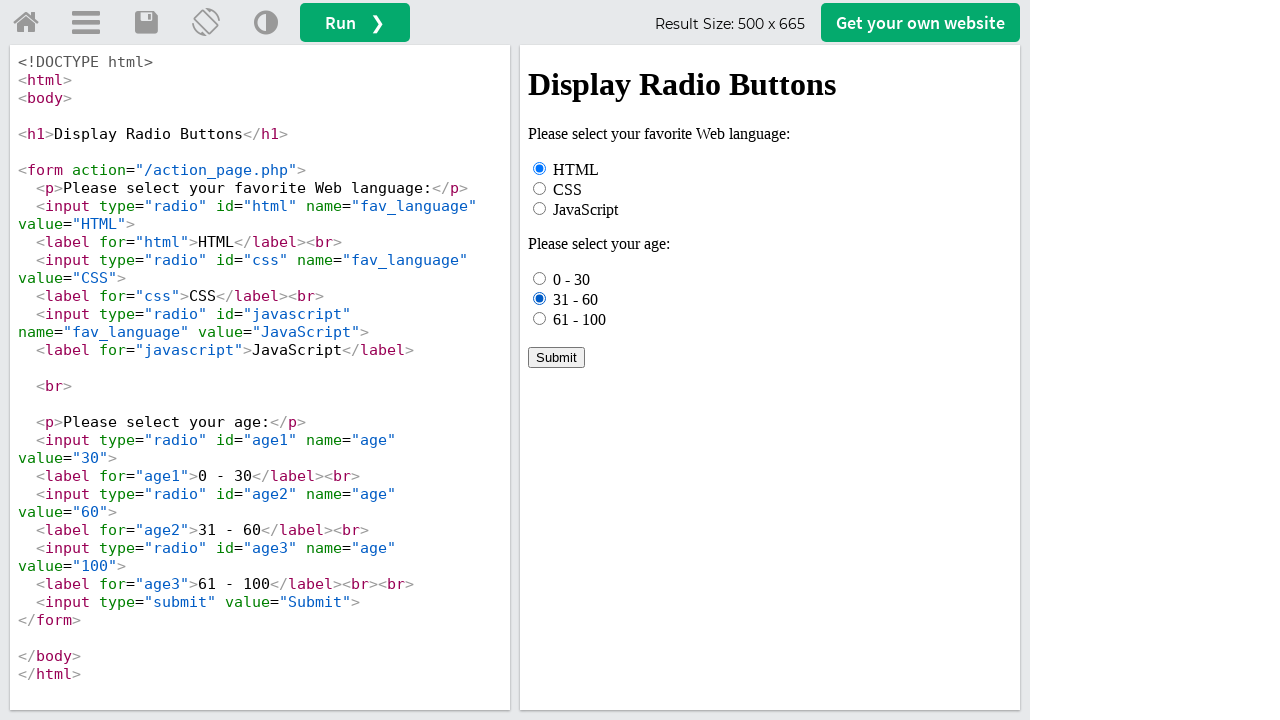

Clicked Submit button to submit form at (556, 357) on iframe[name="iframeResult"] >> internal:control=enter-frame >> text=Submit
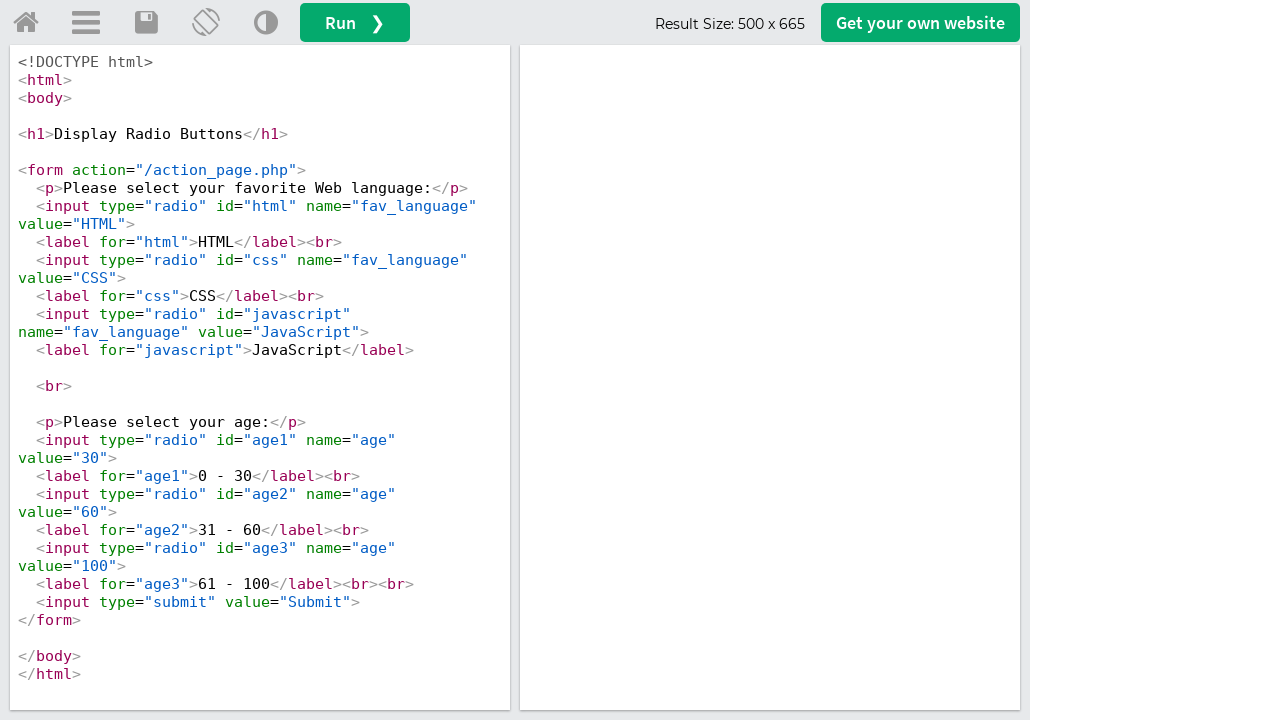

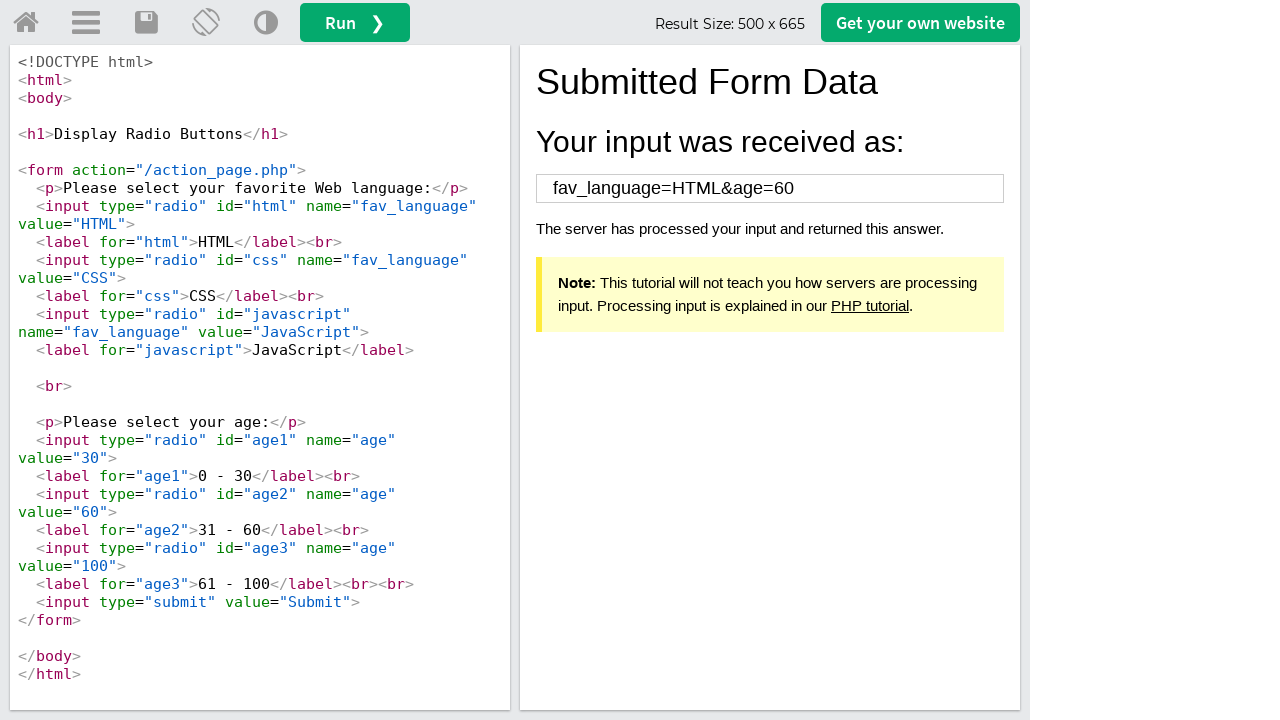